Tests that the logo element exists on the page and is clickable

Starting URL: https://carefulbitesfrontend.azurewebsites.net/

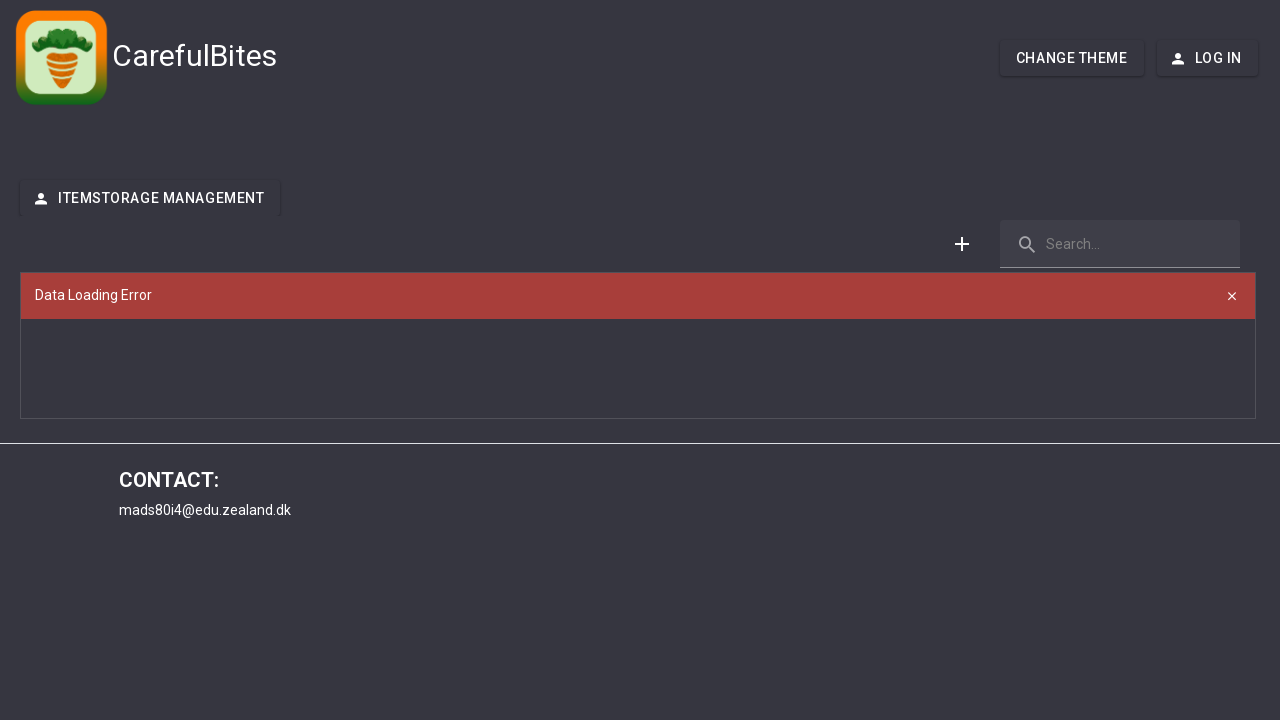

Navigated to Careful Bites frontend homepage
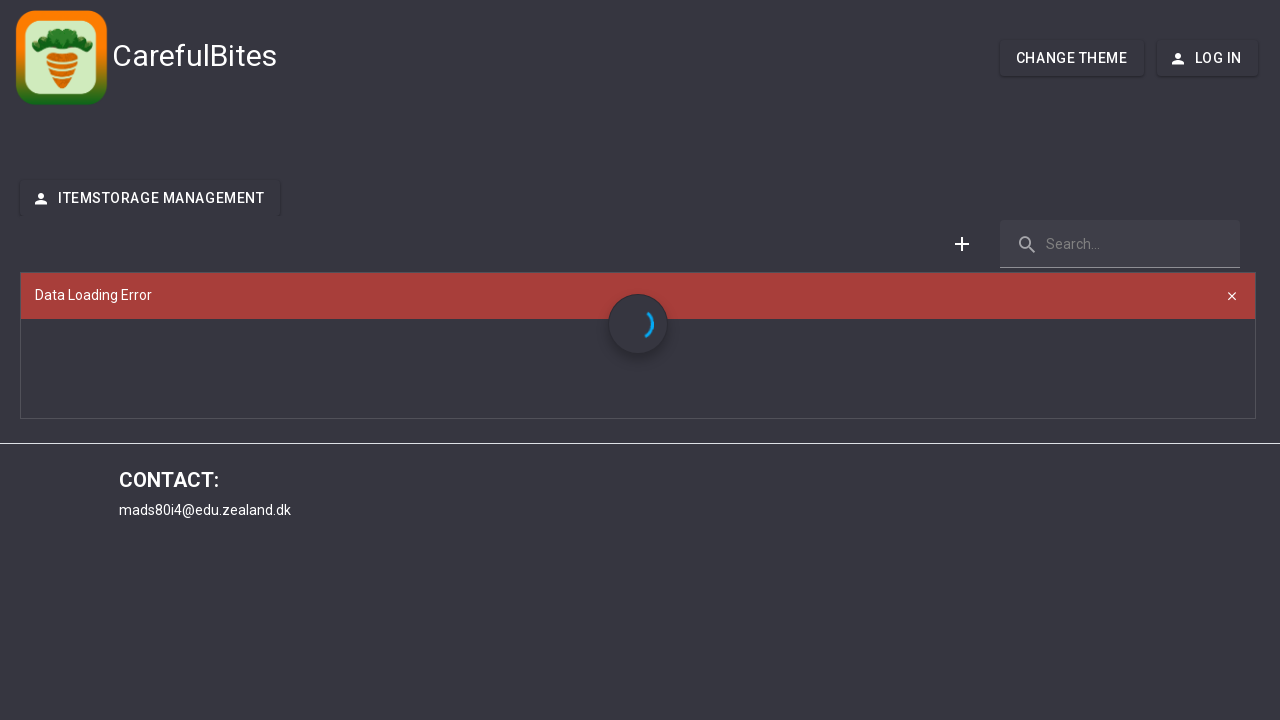

Logo element is present and visible on the page
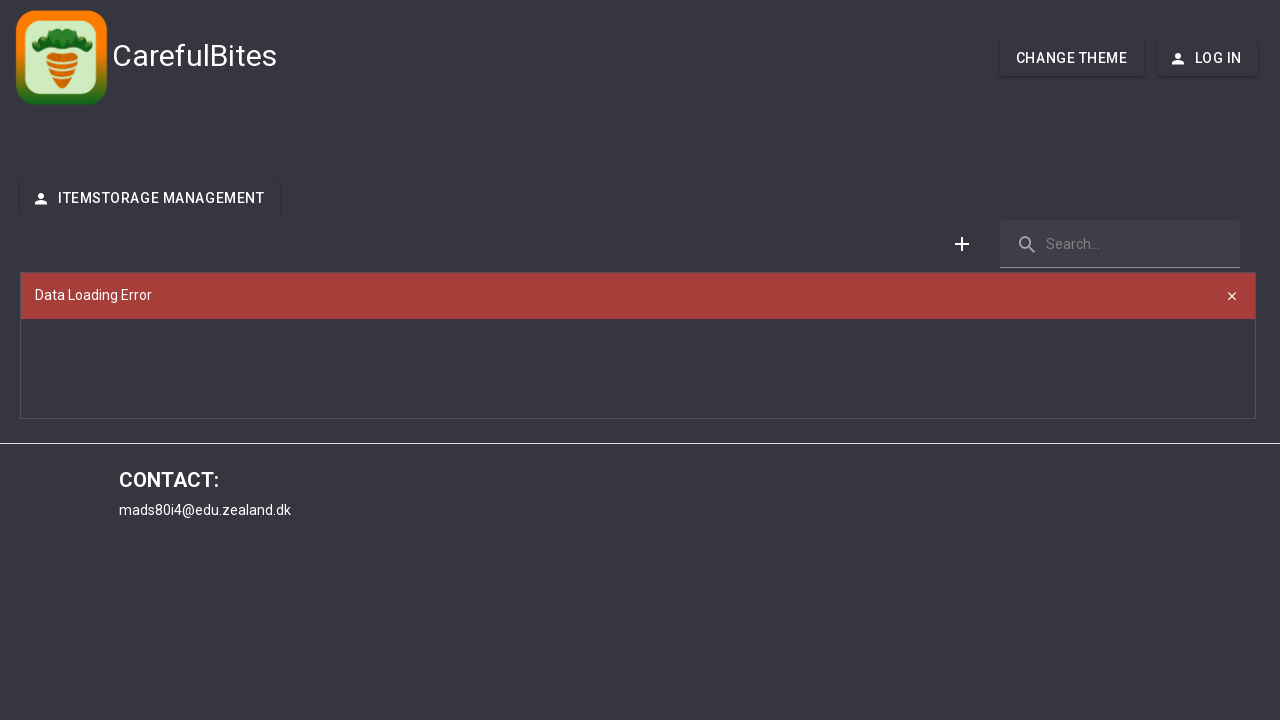

Clicked the logo element at (62, 58) on .logo
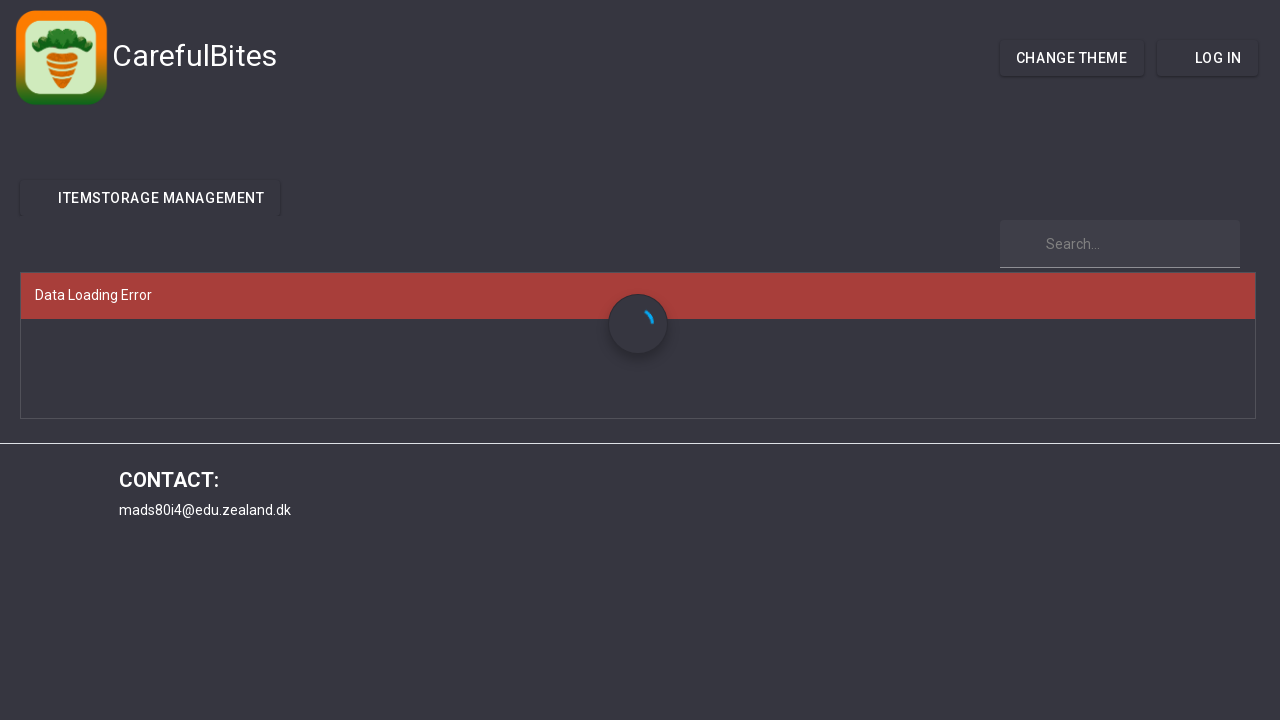

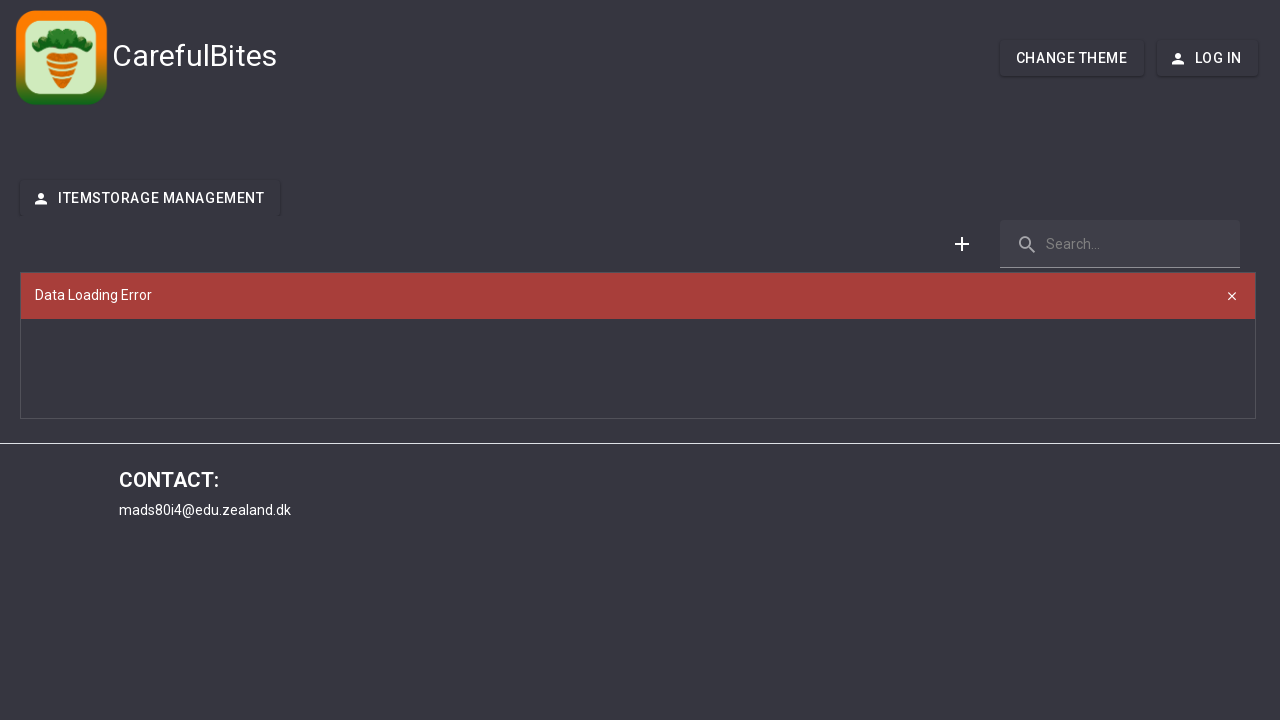